Tests adding multiple products to cart on an e-commerce practice site by searching for specific vegetables (Cucumber and Brocolli) in the product list and clicking their "Add to cart" buttons

Starting URL: https://rahulshettyacademy.com/seleniumPractise/

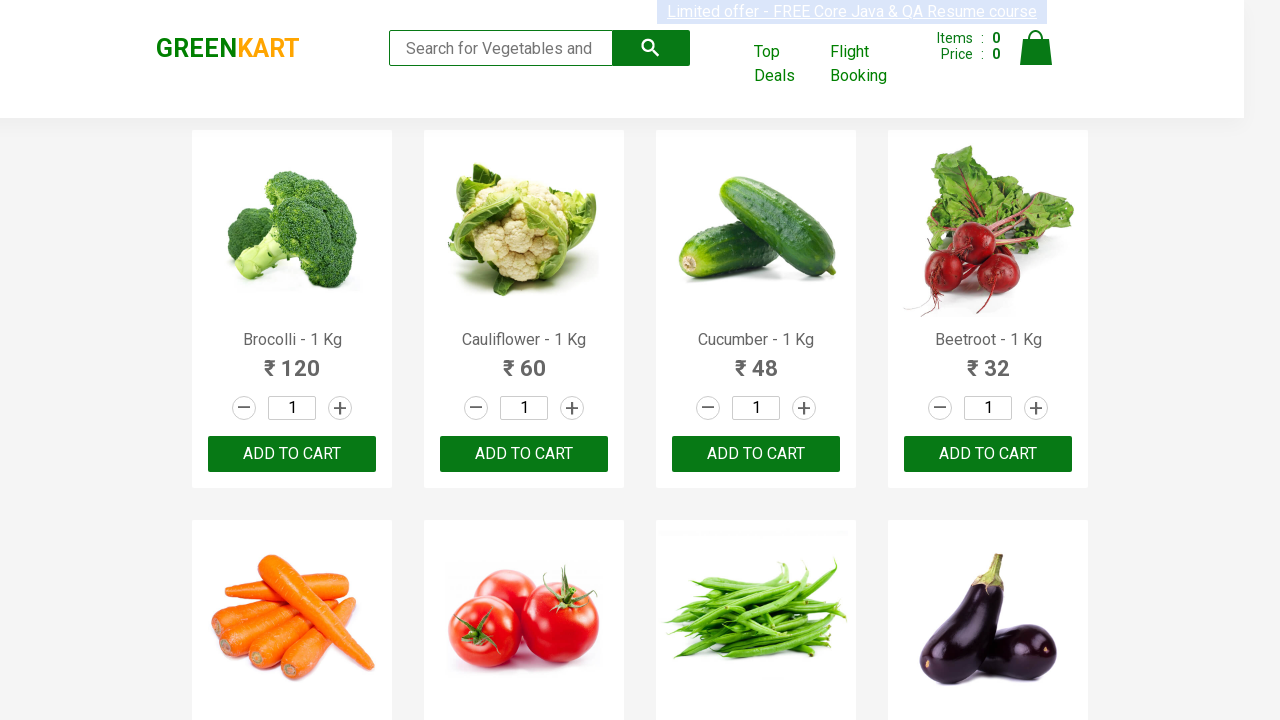

Waited for product list to load
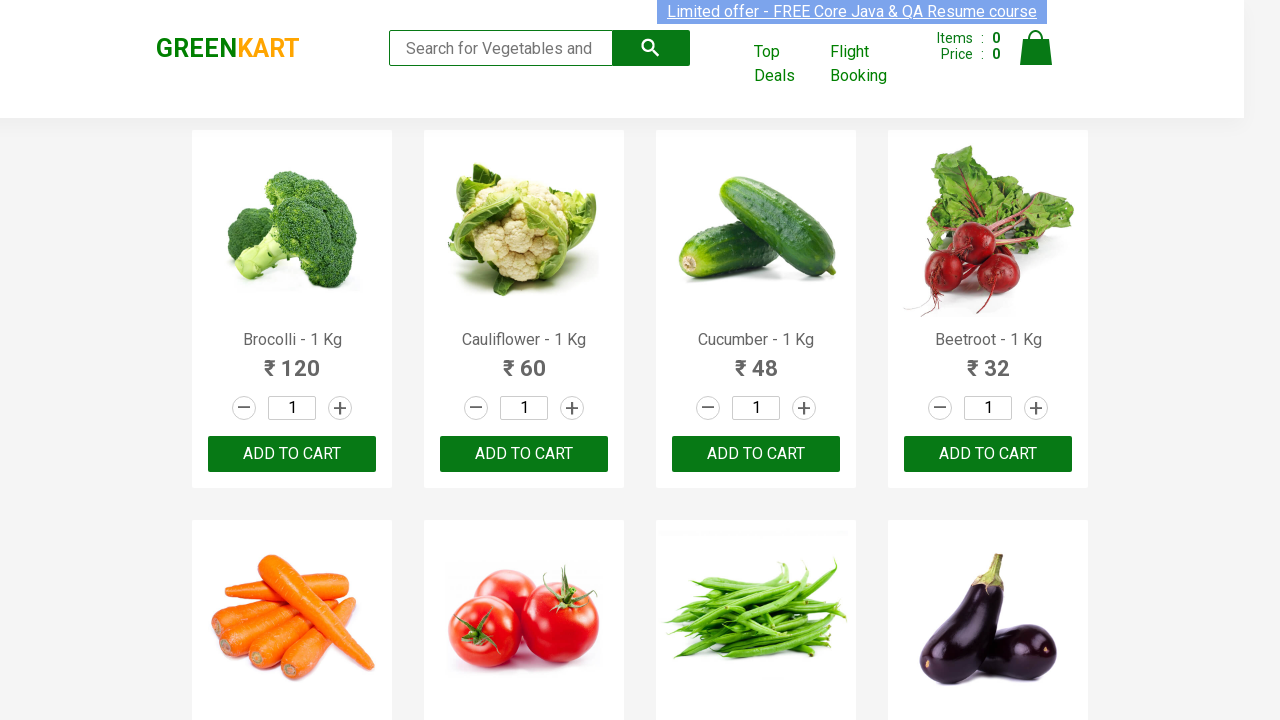

Retrieved all product name elements from the page
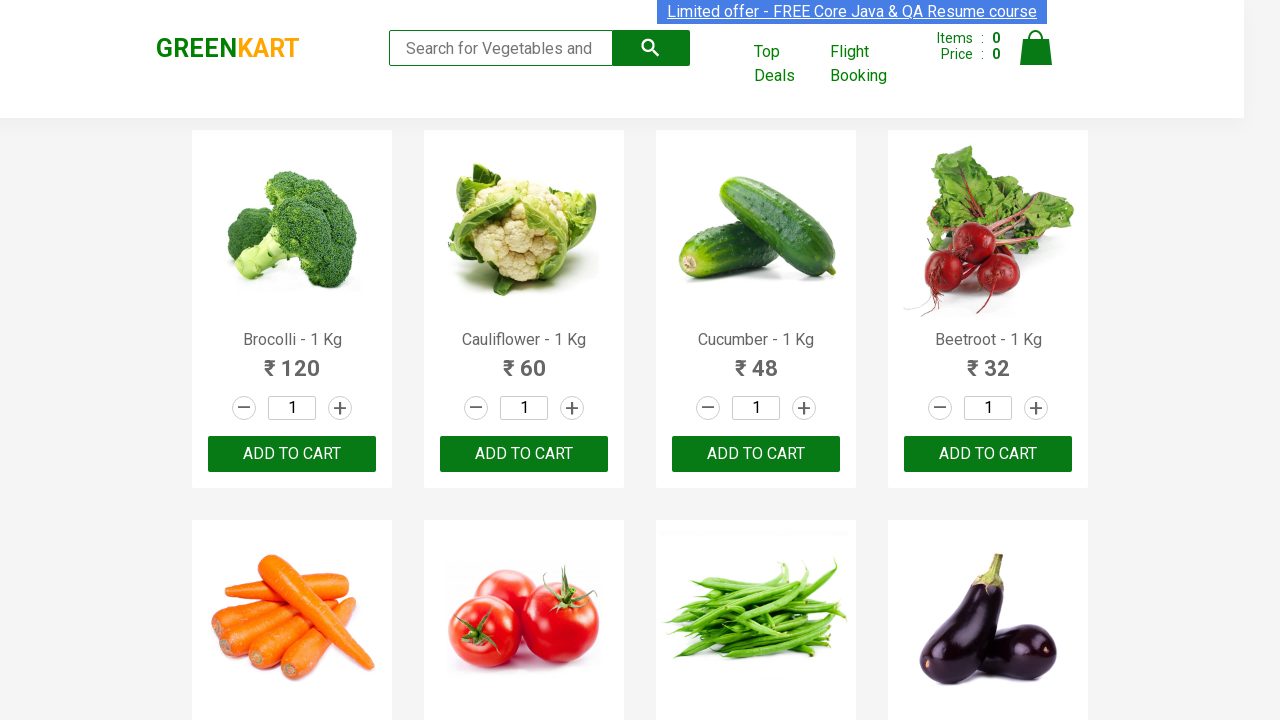

Found Cucumber in product list and clicked 'Add to cart' button at (756, 454) on xpath=//div[@class='product-action']/button >> nth=2
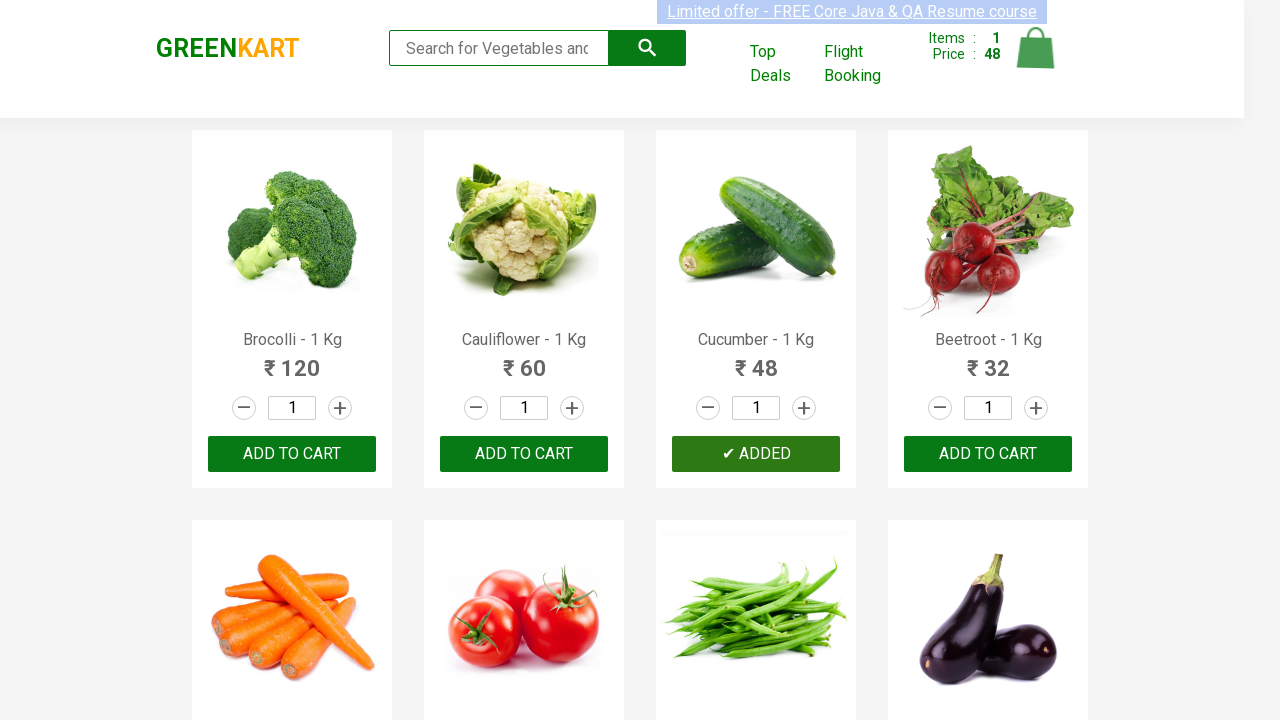

Retrieved all product name elements again for second search
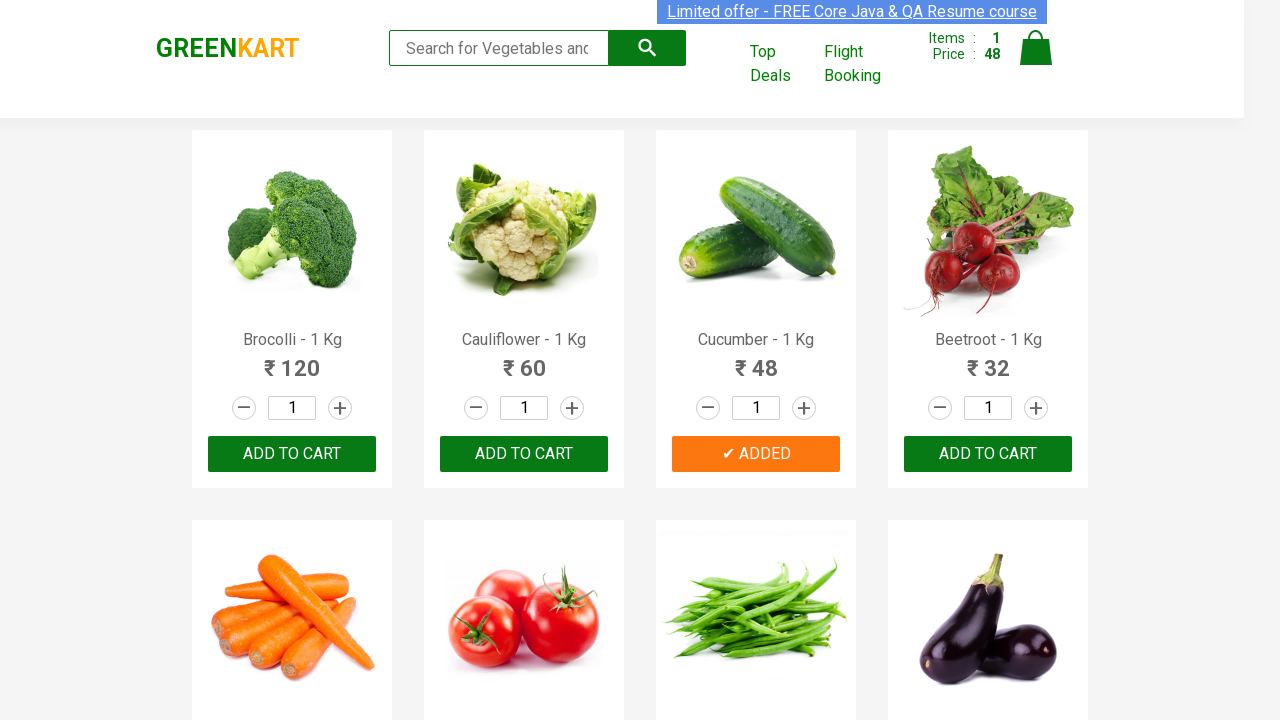

Found Brocolli in product list and clicked 'Add to cart' button at (292, 454) on xpath=//div[@class='product-action']/button >> nth=0
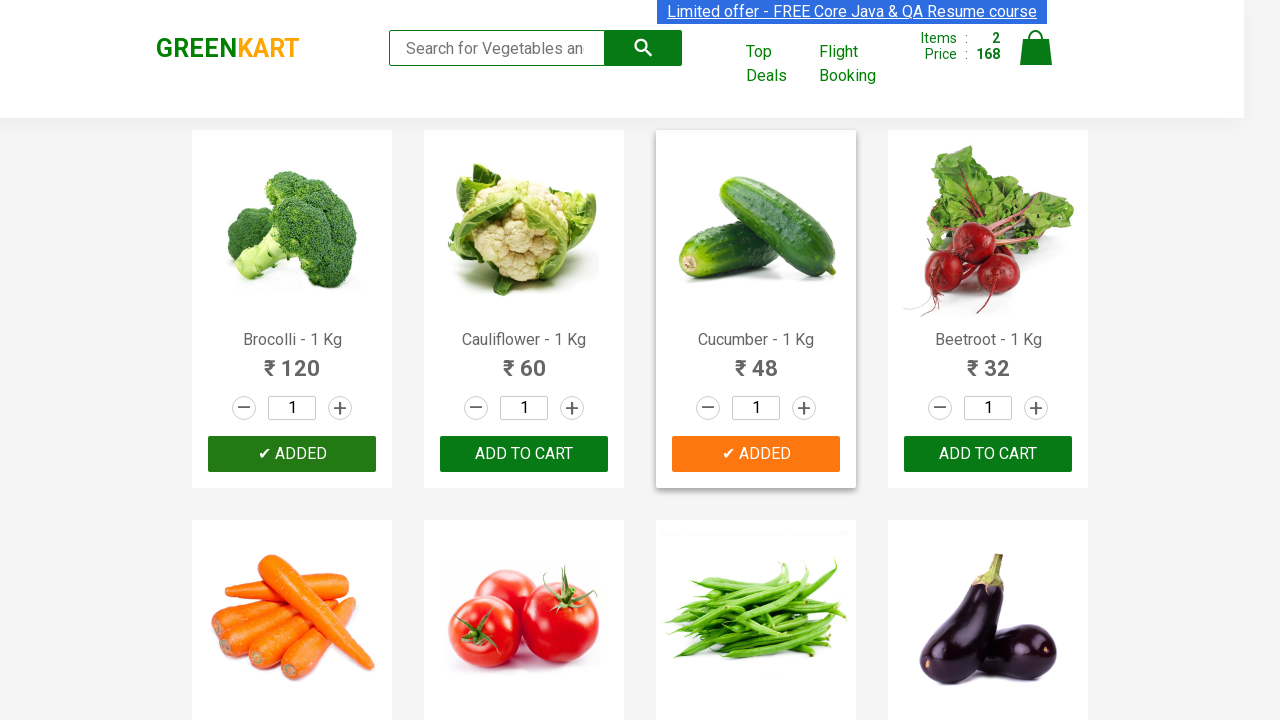

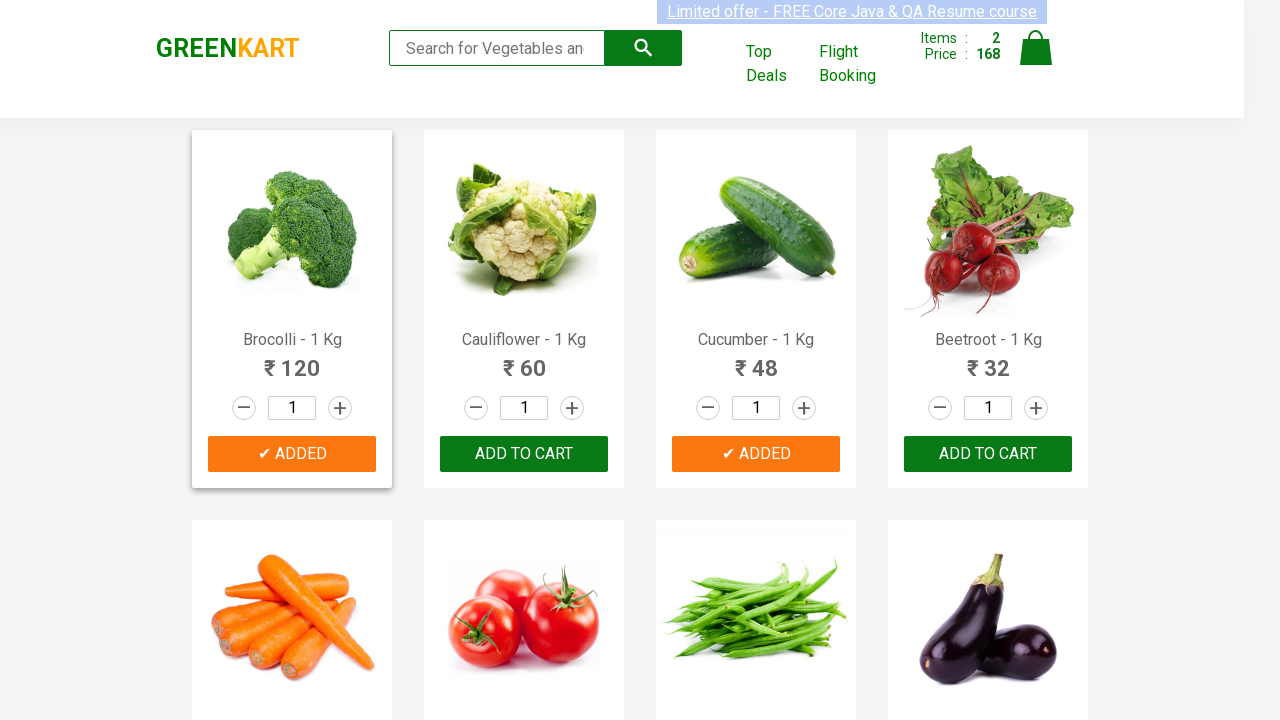